Navigates to a page and uses JavaScript evaluation to modify the text content of a title element on the page.

Starting URL: https://nikita-filonov.github.io/qa-automation-engineer-ui-course/#/auth/login

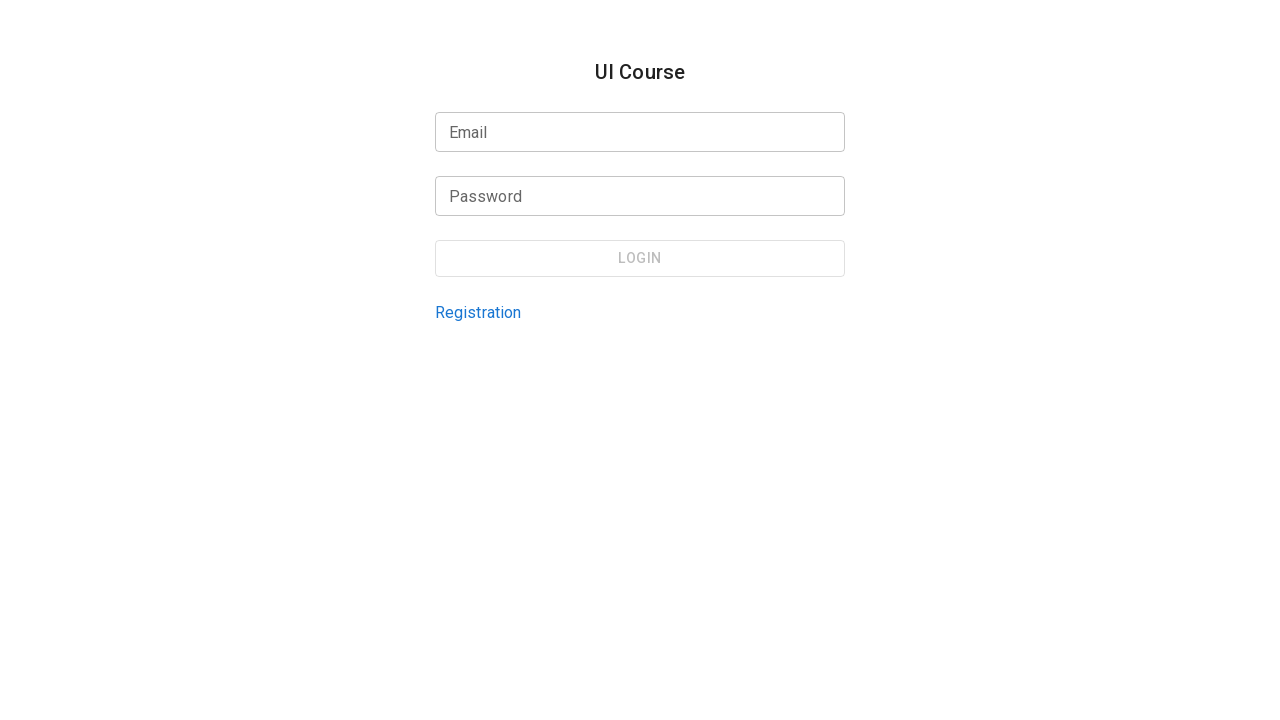

Waited for page to load with networkidle state
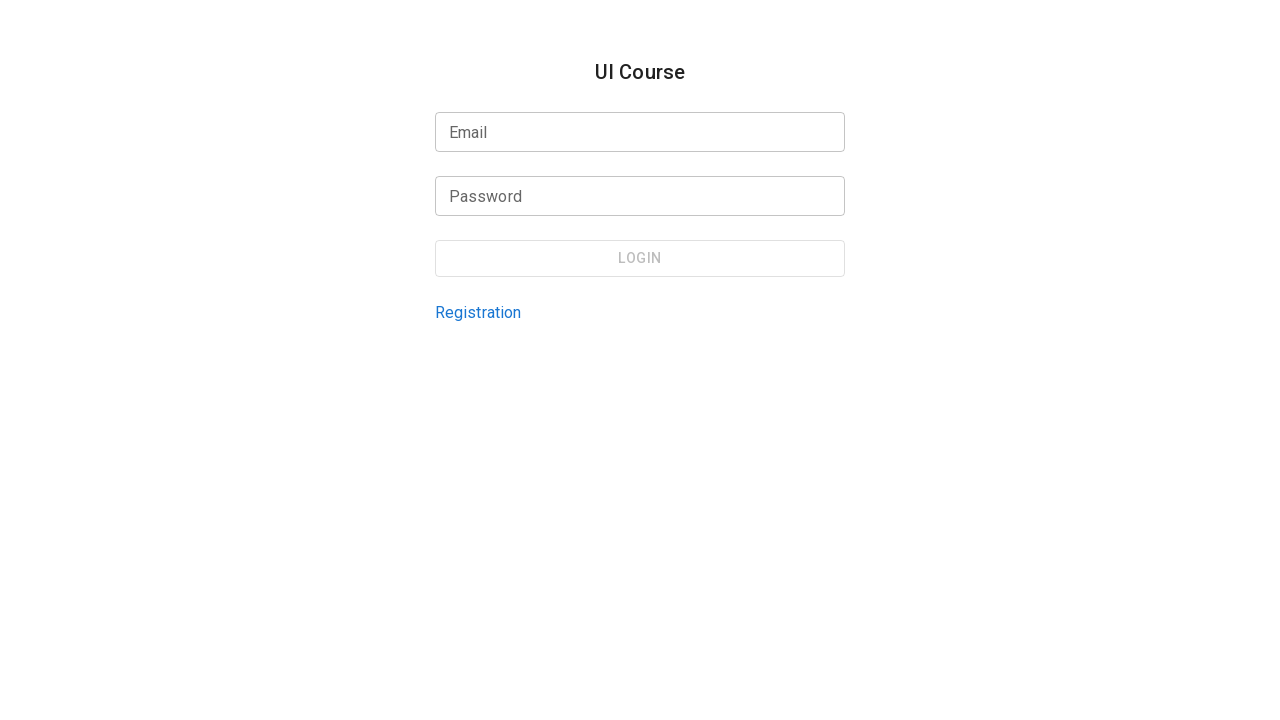

Modified title element text content to 'New Text' using JavaScript evaluation
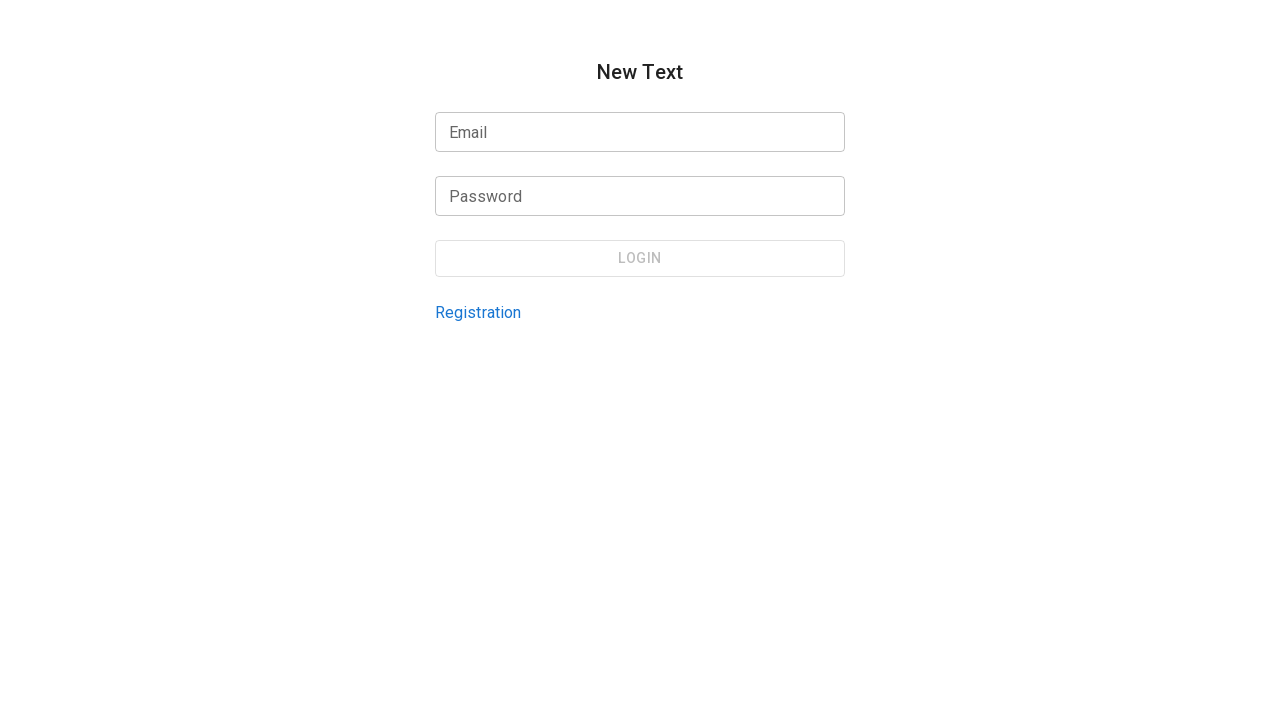

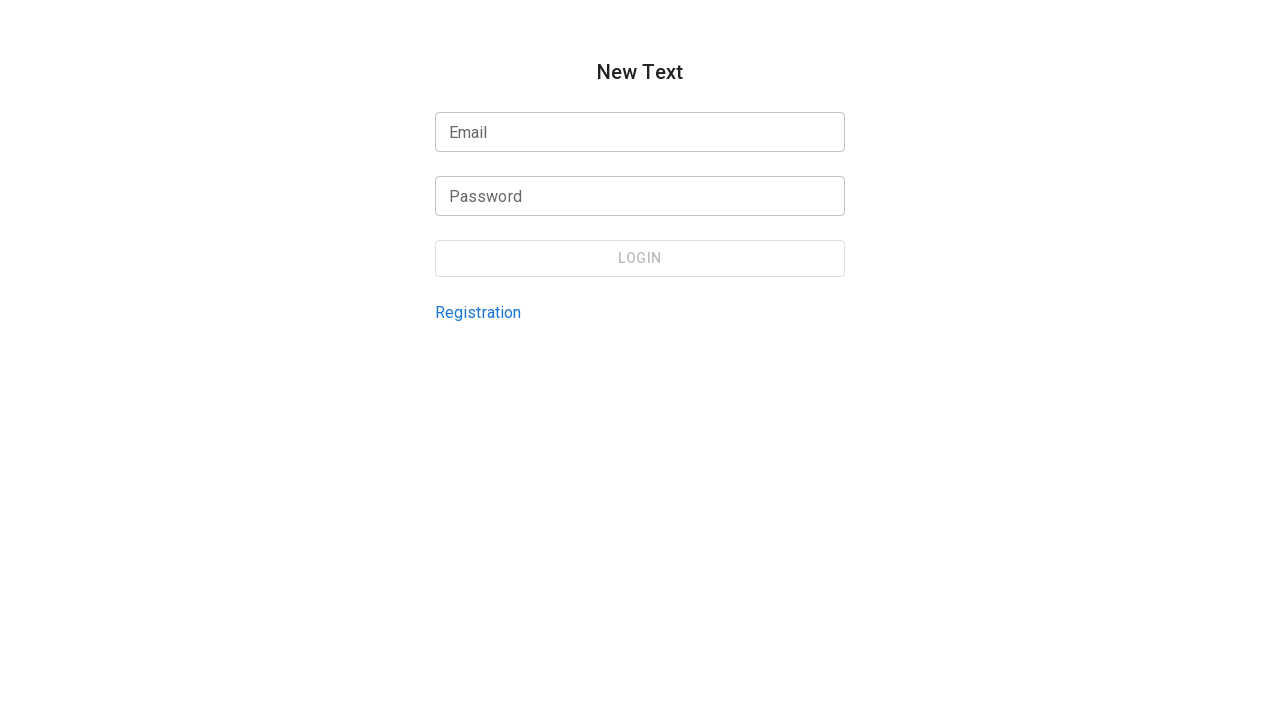